Tests frame handling by switching to a specific frame and interacting with input fields inside it

Starting URL: https://ui.vision/demo/webtest/frames/

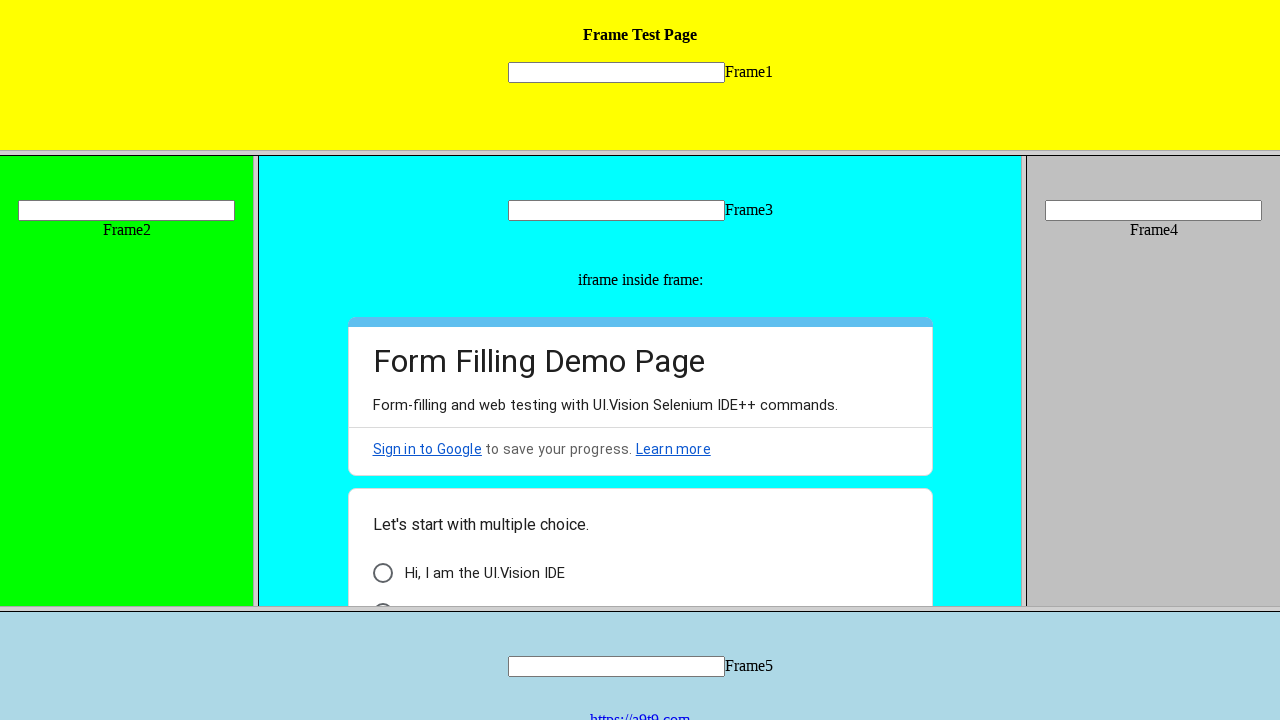

Located frame 5 with src='frame_5.html'
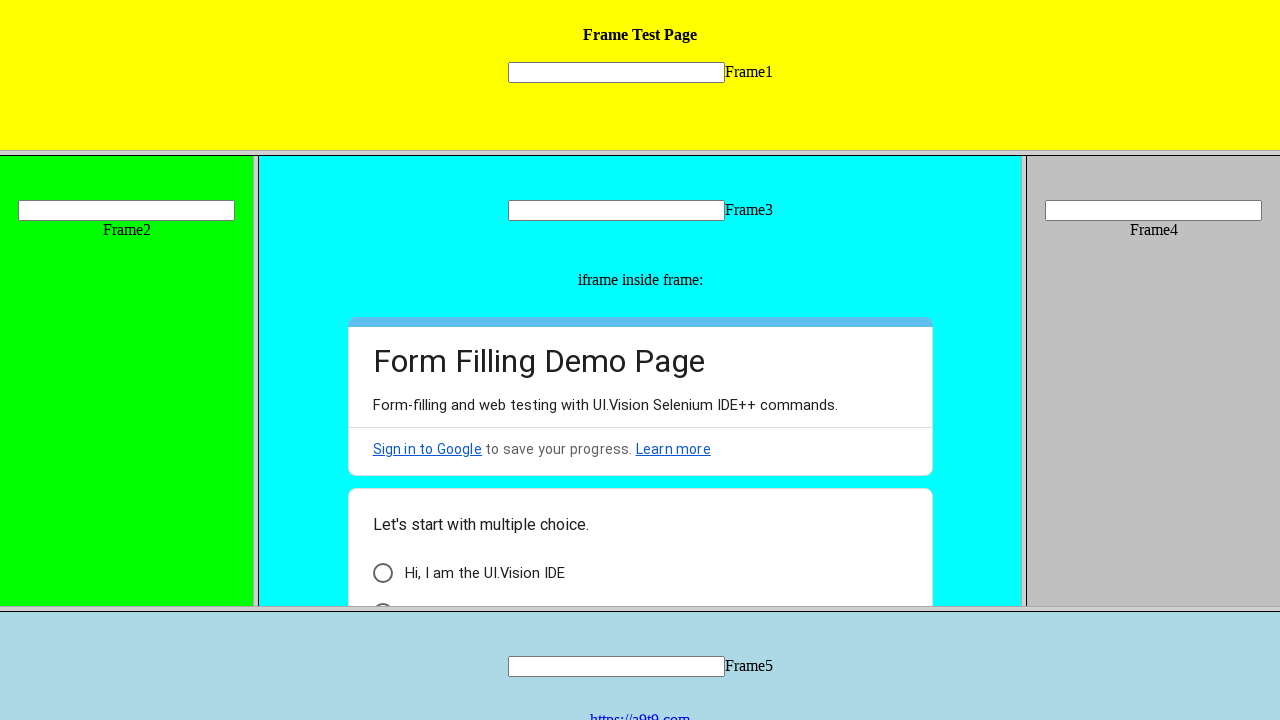

Filled input field 'mytext5' in frame 5 with 'Welcome' on frame[src='frame_5.html'] >> internal:control=enter-frame >> input[name='mytext5
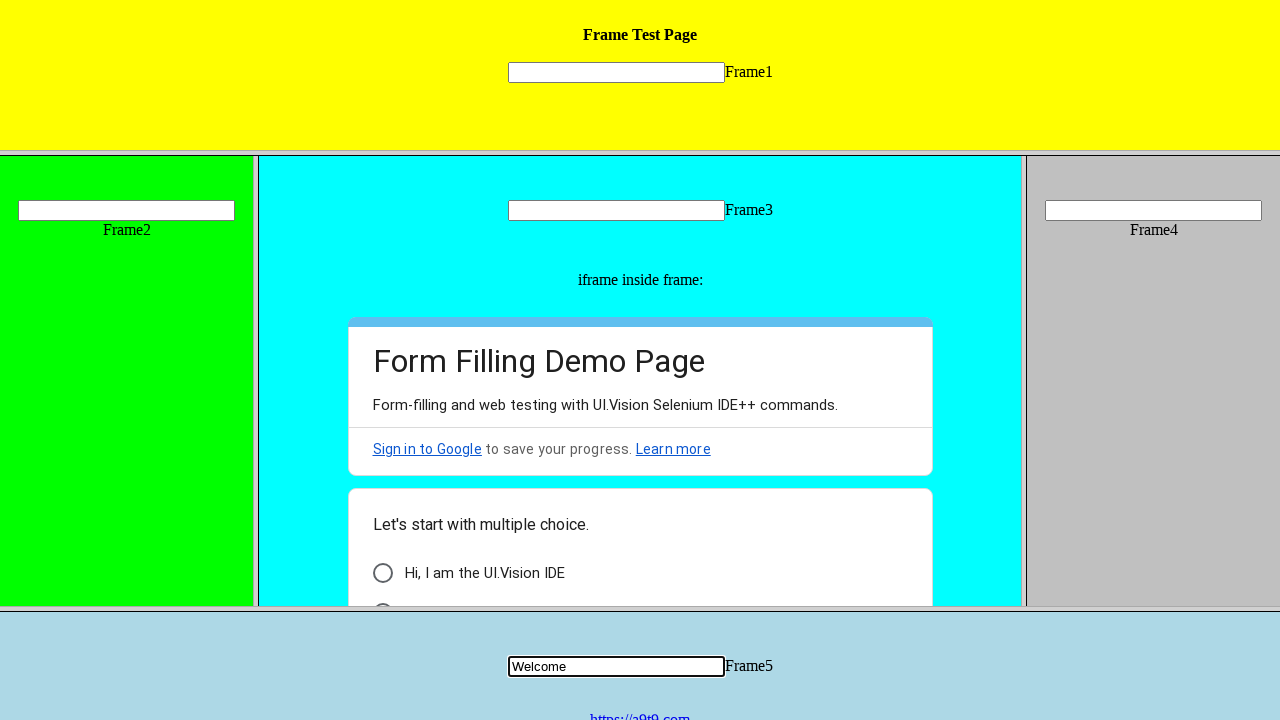

Waited 5 seconds
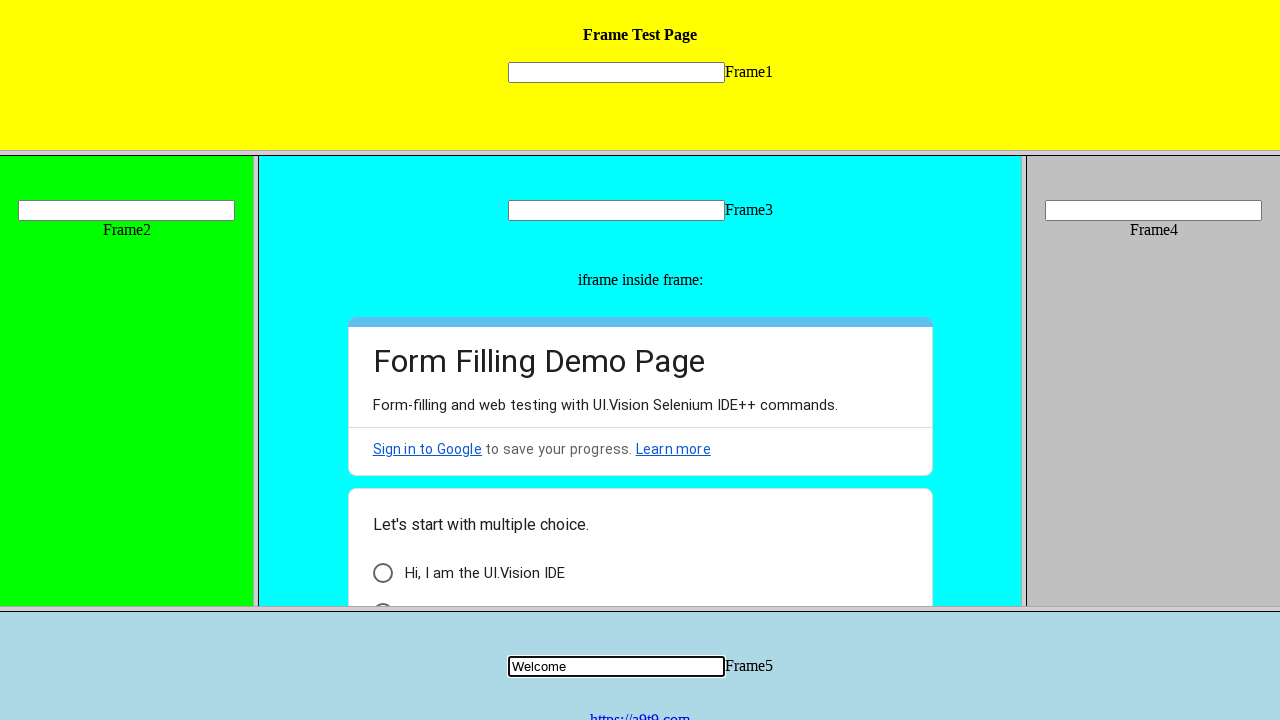

Cleared input field 'mytext5' in frame 5 on frame[src='frame_5.html'] >> internal:control=enter-frame >> input[name='mytext5
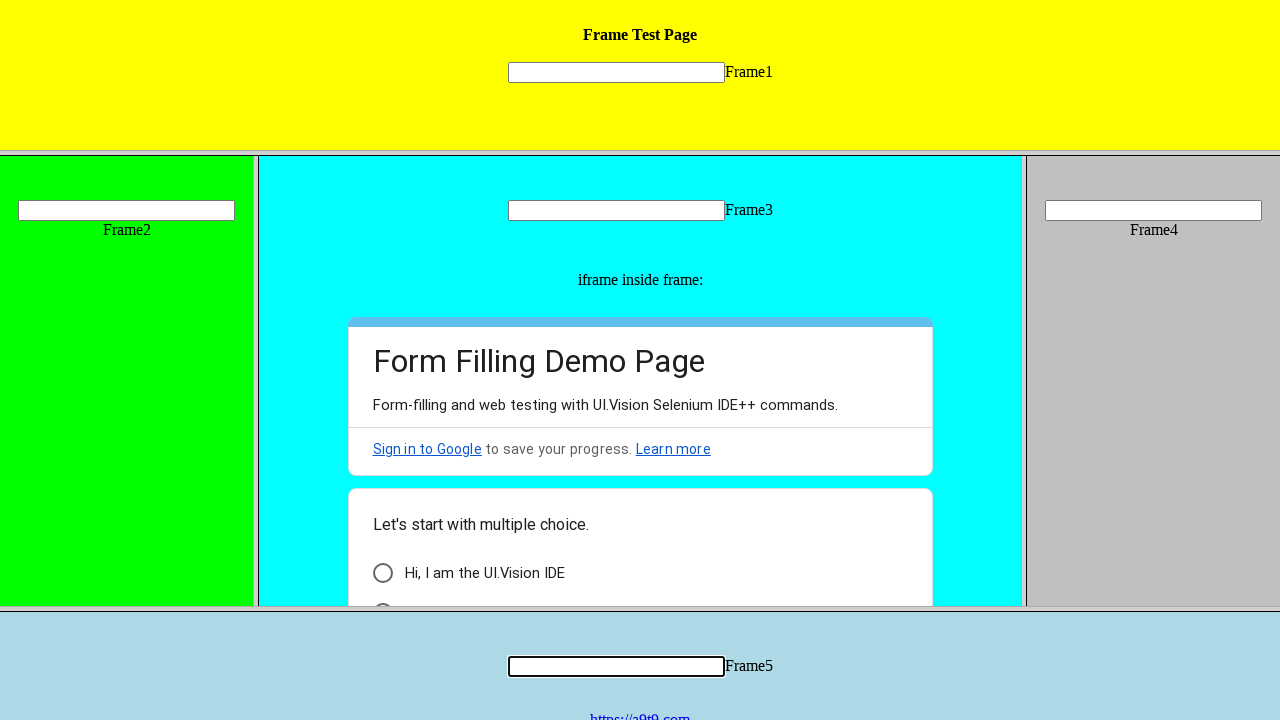

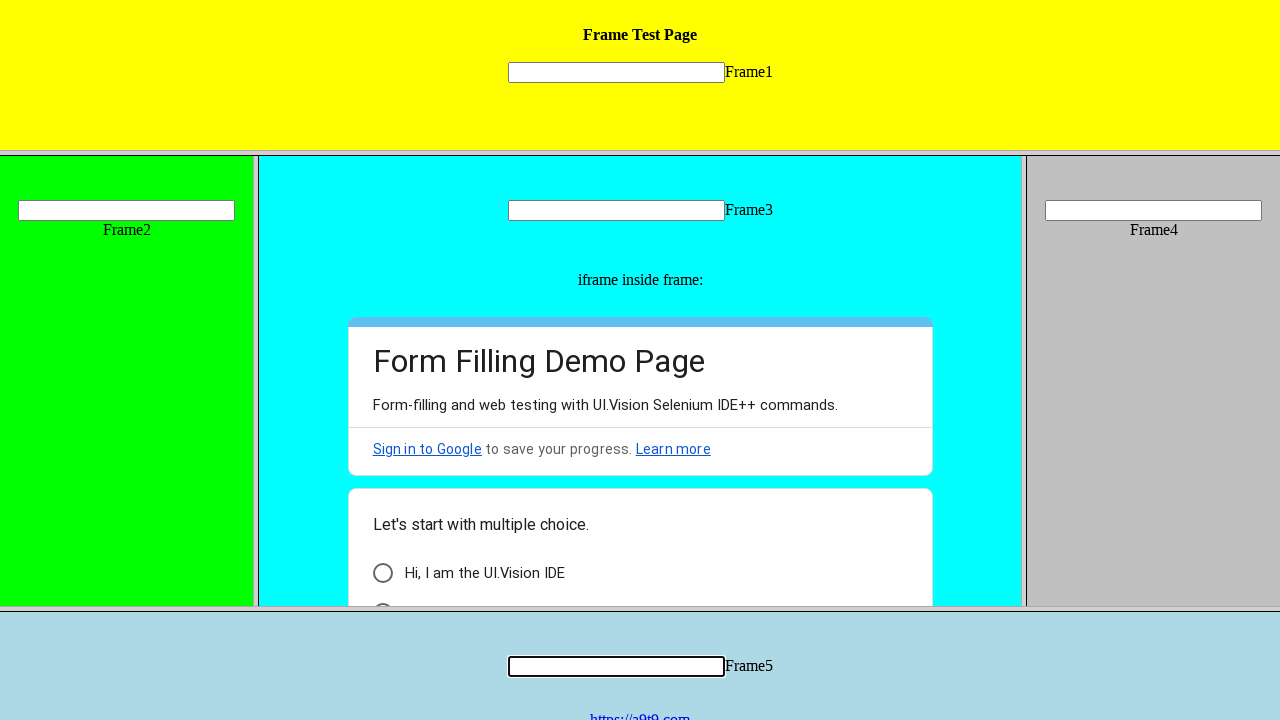